Navigates to CRM playground and clicks on the Sign In button

Starting URL: https://automationplayground.com/crm/

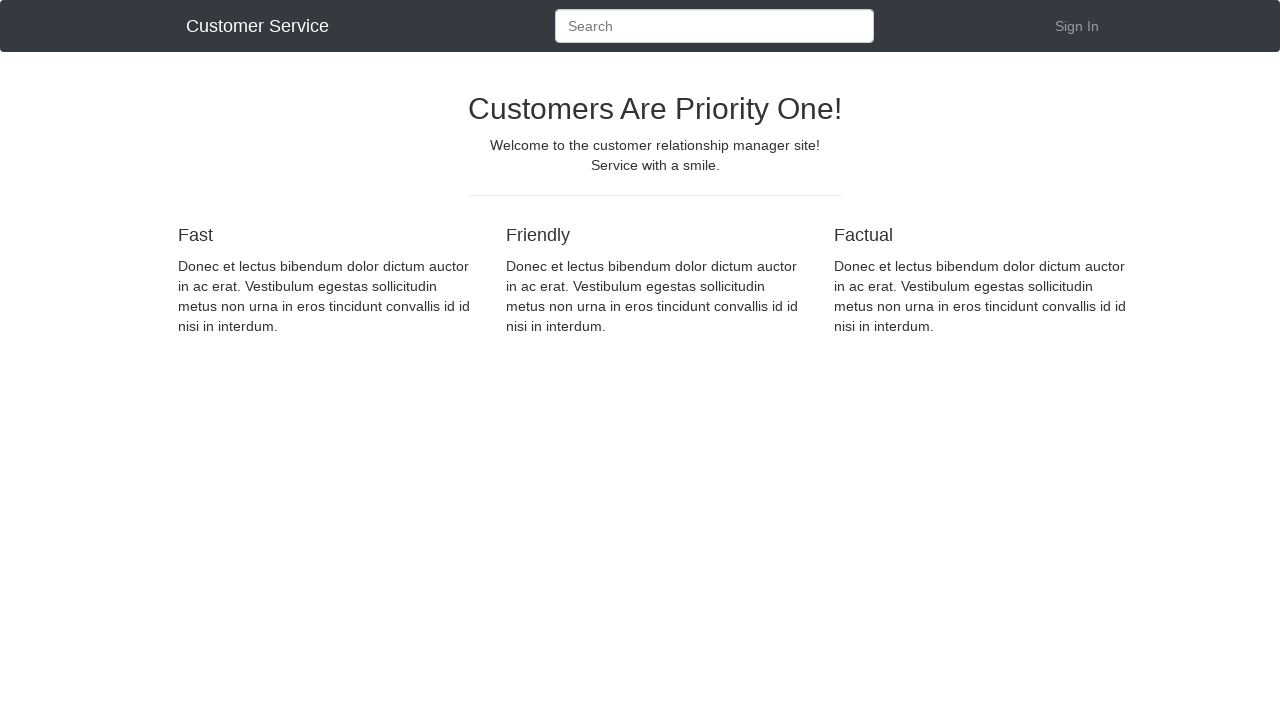

Navigated to CRM playground at https://automationplayground.com/crm/
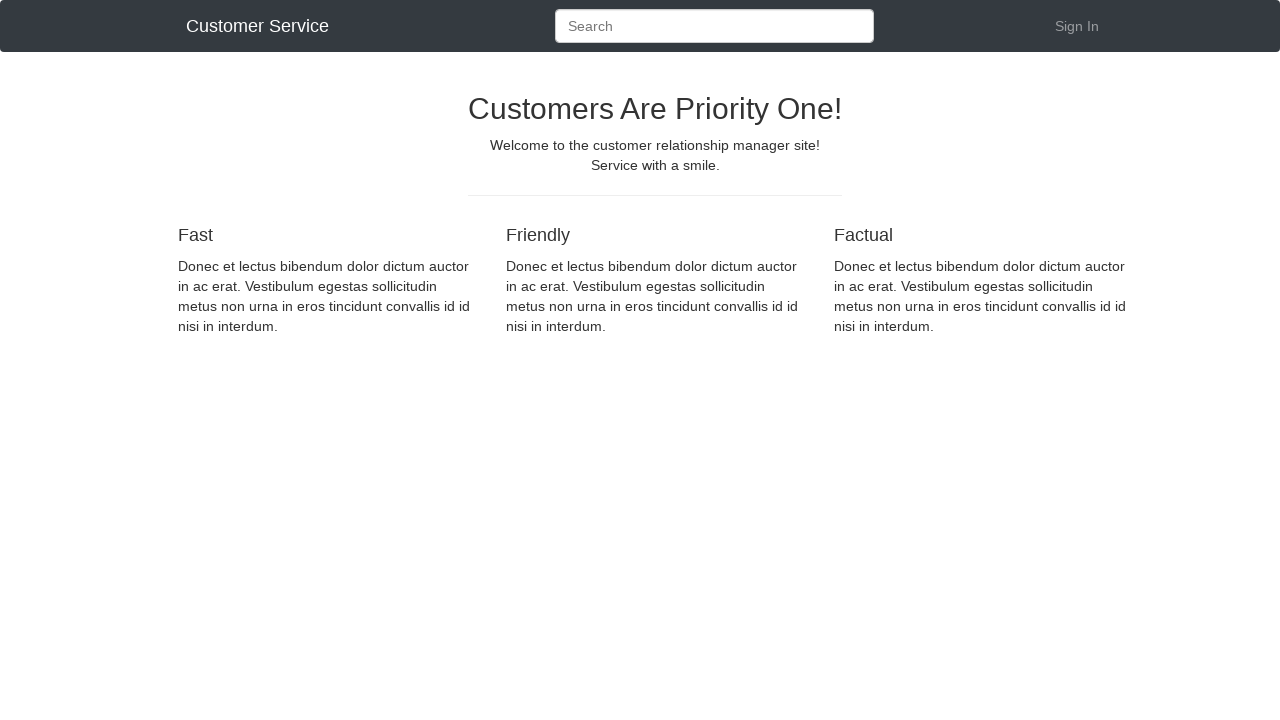

Clicked on the Sign In button at (1077, 26) on #SignIn
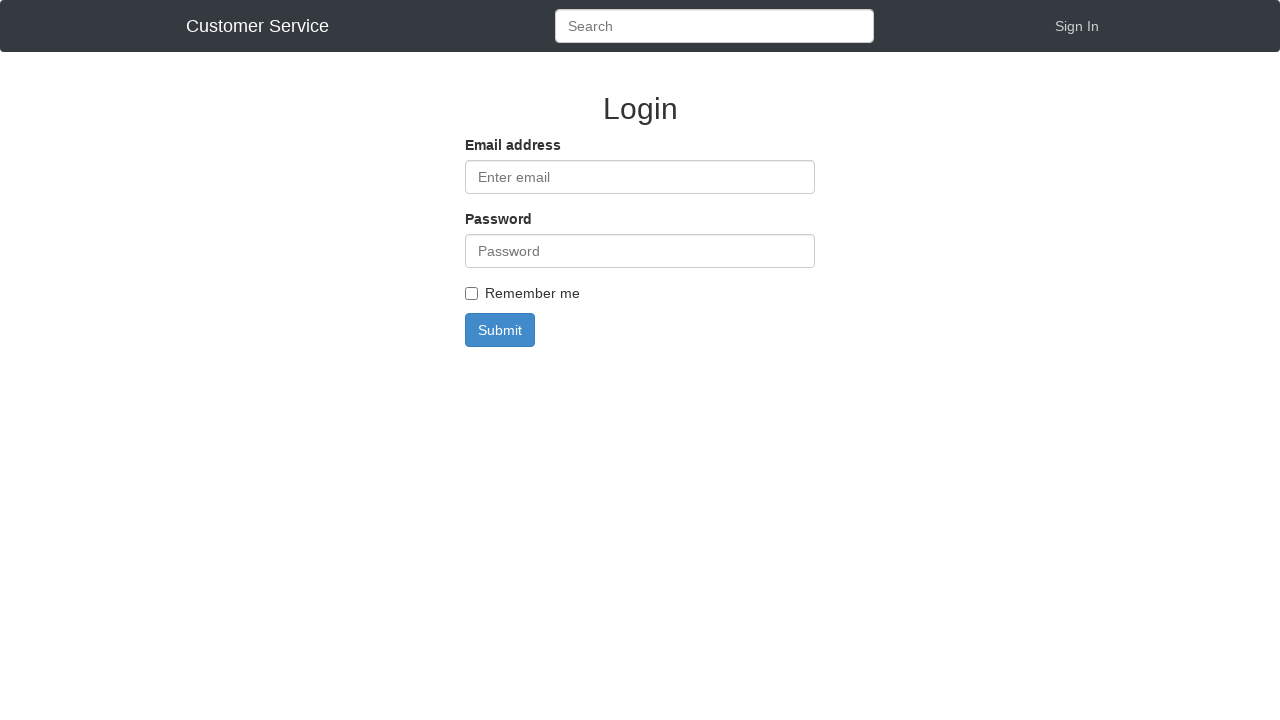

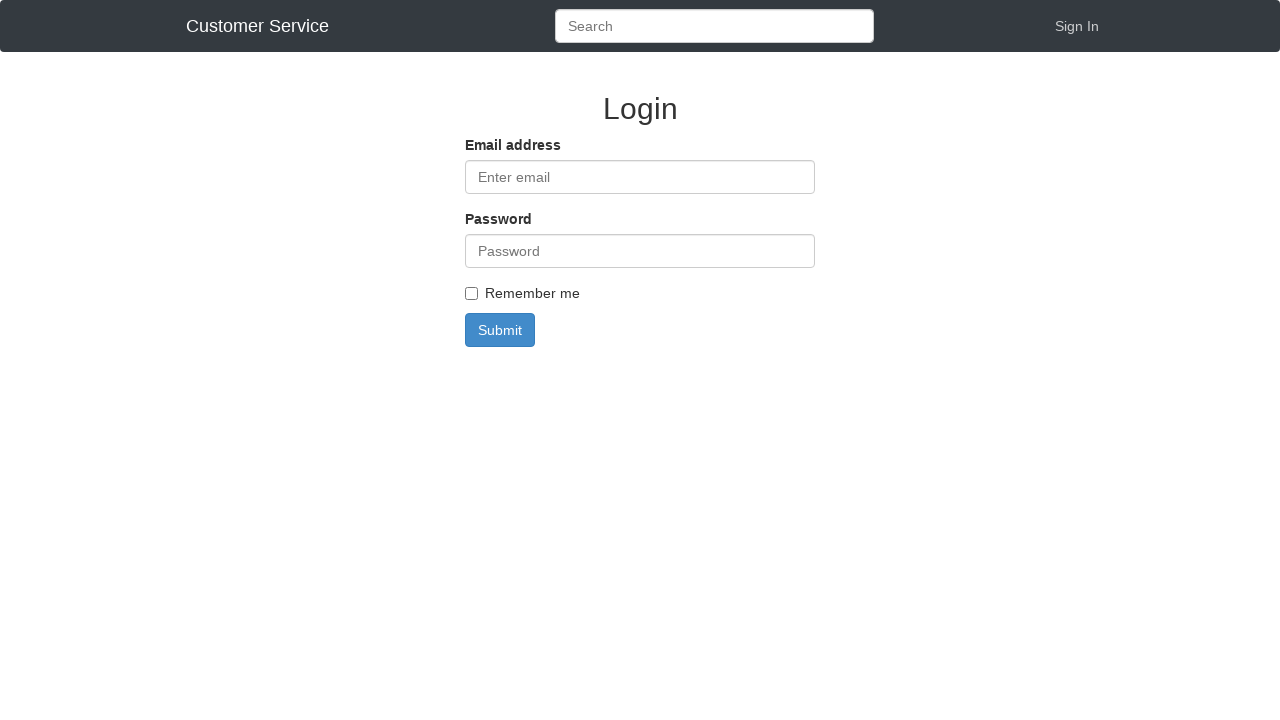